Tests navigation to the Dialog boxes page by clicking the link

Starting URL: https://bonigarcia.dev/selenium-webdriver-java/

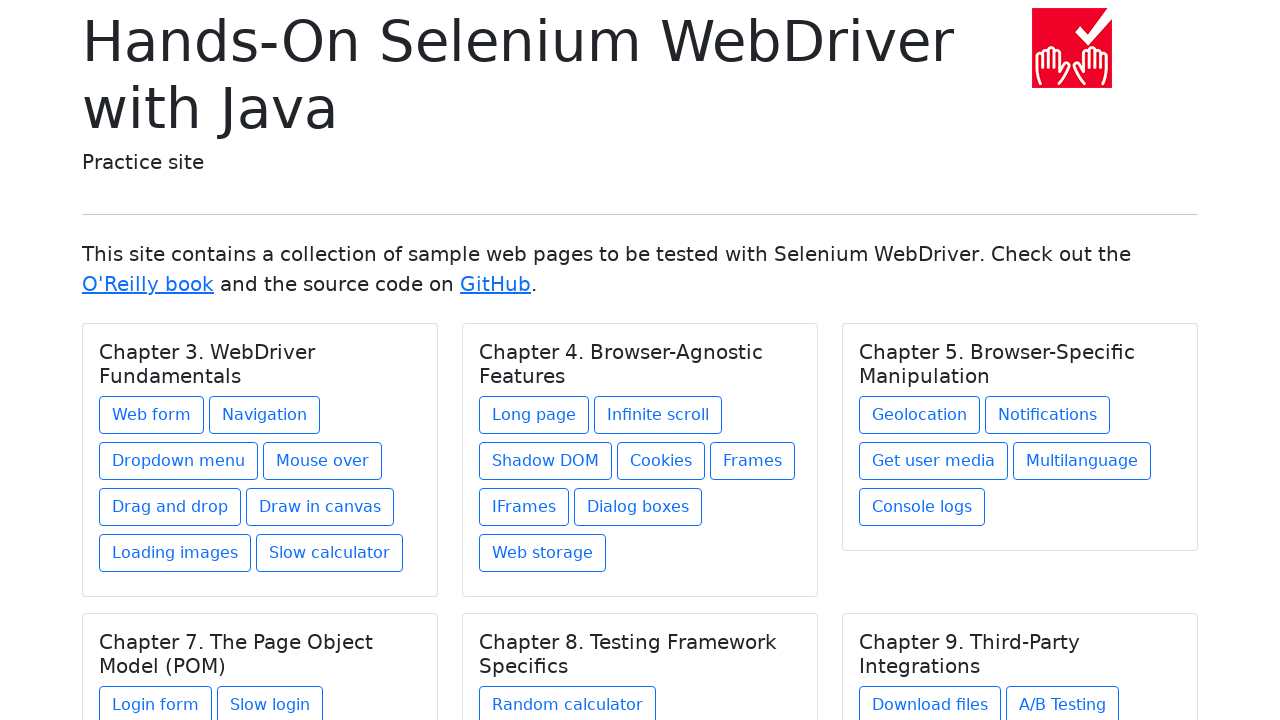

Clicked on the Dialog boxes link in Chapter 4 section at (638, 507) on xpath=//div[@class='card-body']/h5[text()='Chapter 4. Browser-Agnostic Features'
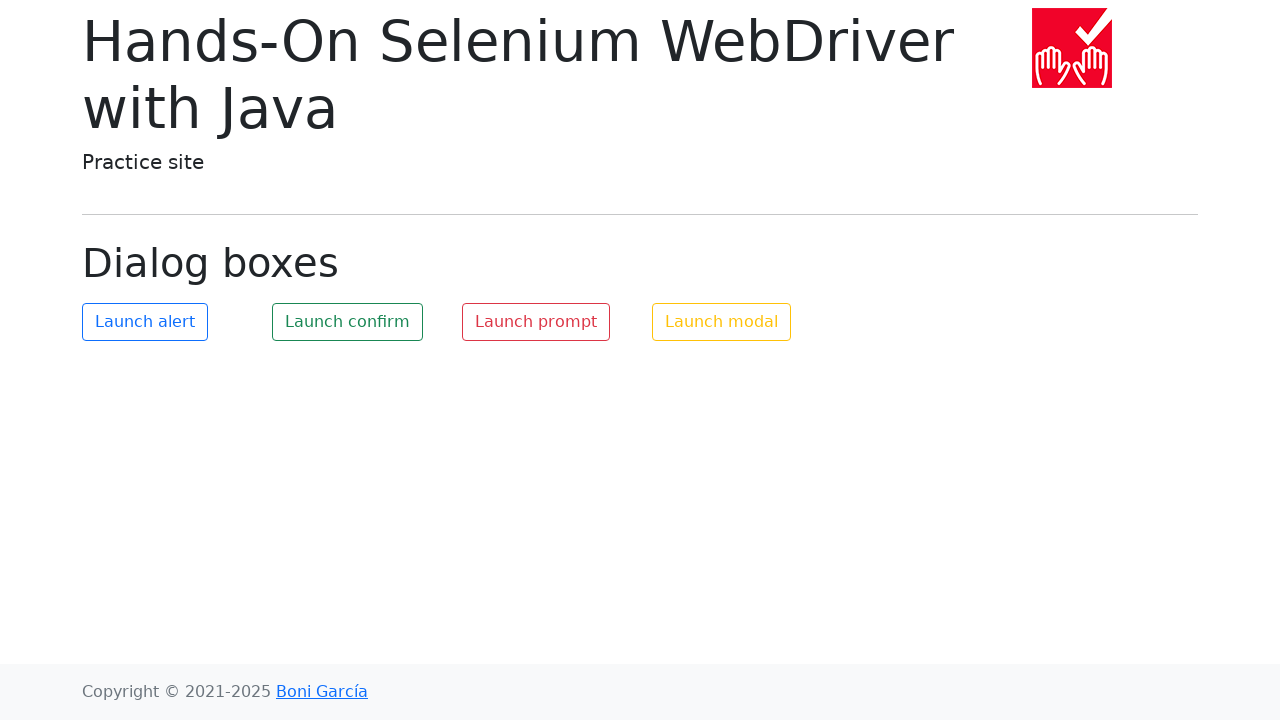

Dialog boxes page loaded and page title element is visible
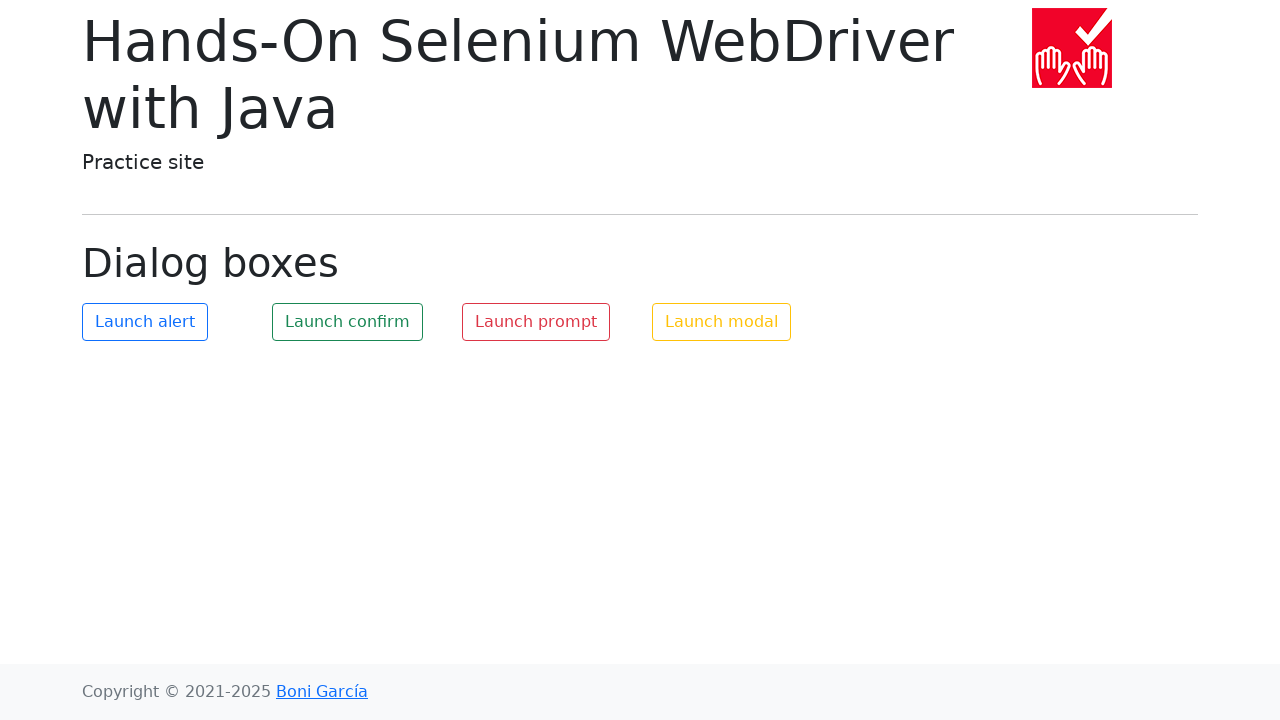

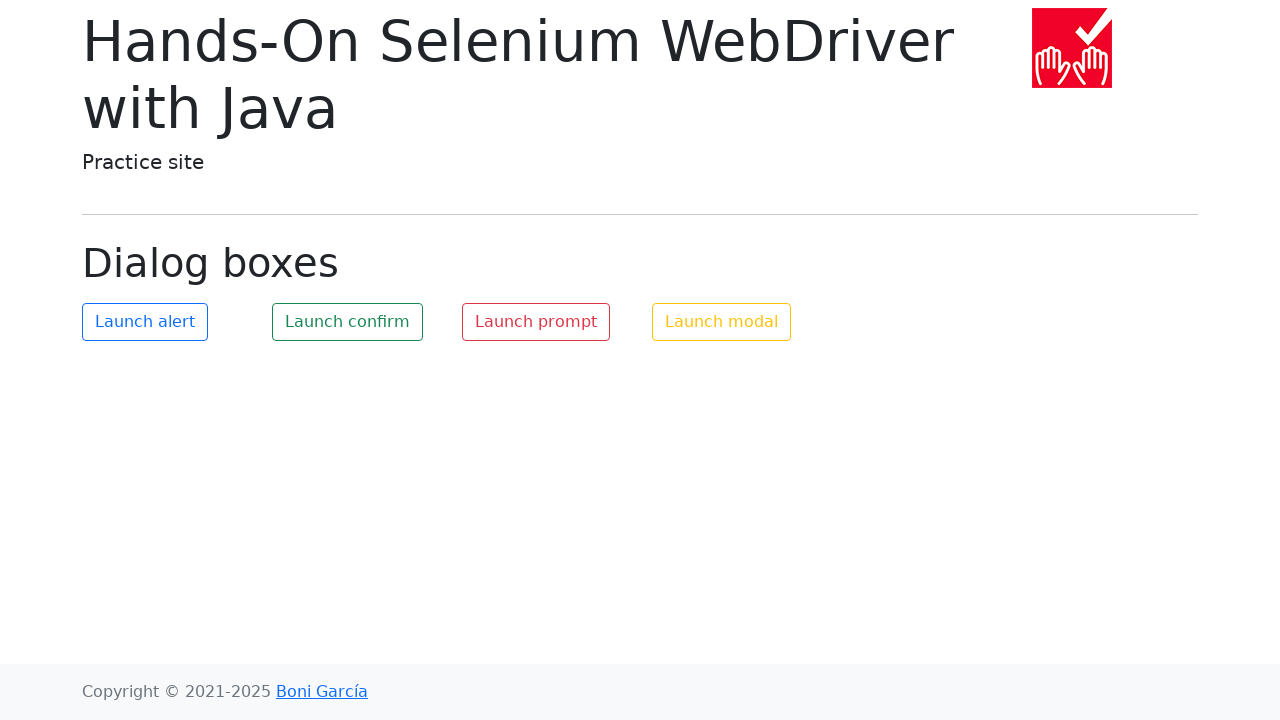